Tests selecting multiple non-consecutive items from a list using Ctrl/Cmd key to select items at positions 1, 4, 6, and 11

Starting URL: https://automationfc.github.io/jquery-selectable/

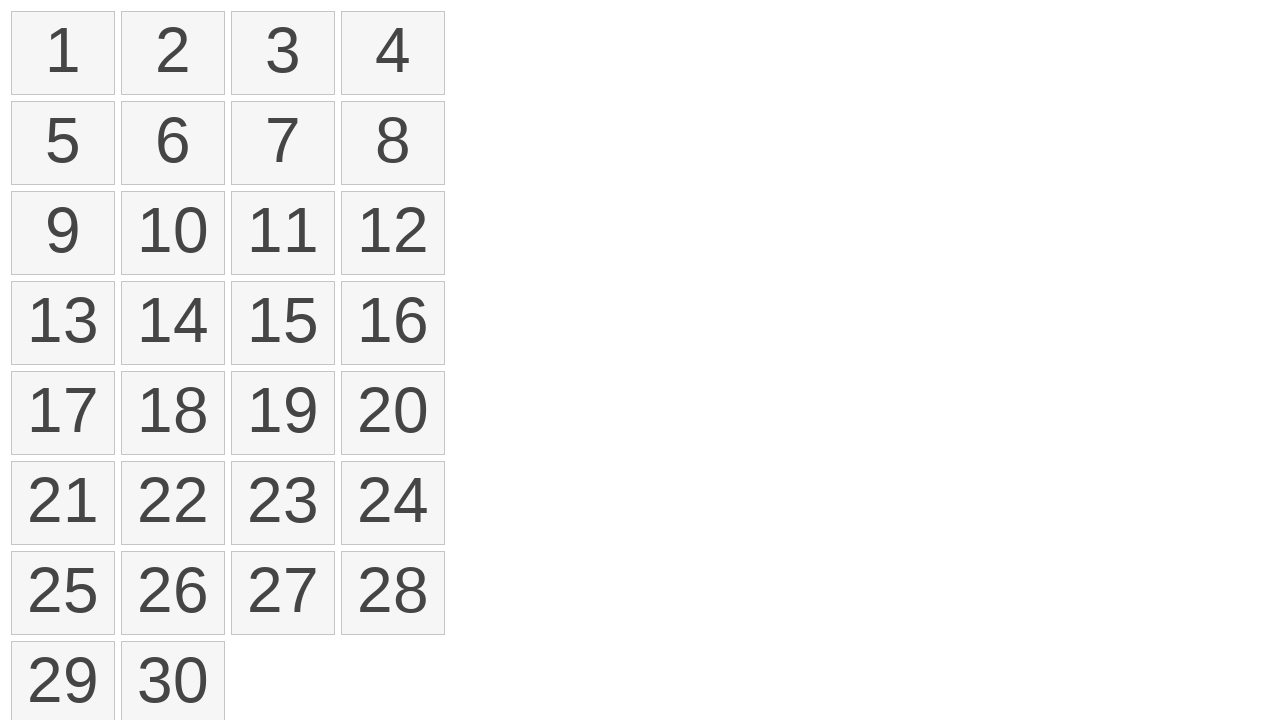

Determined modifier key based on OS (Control for Windows, Meta for Mac/Linux)
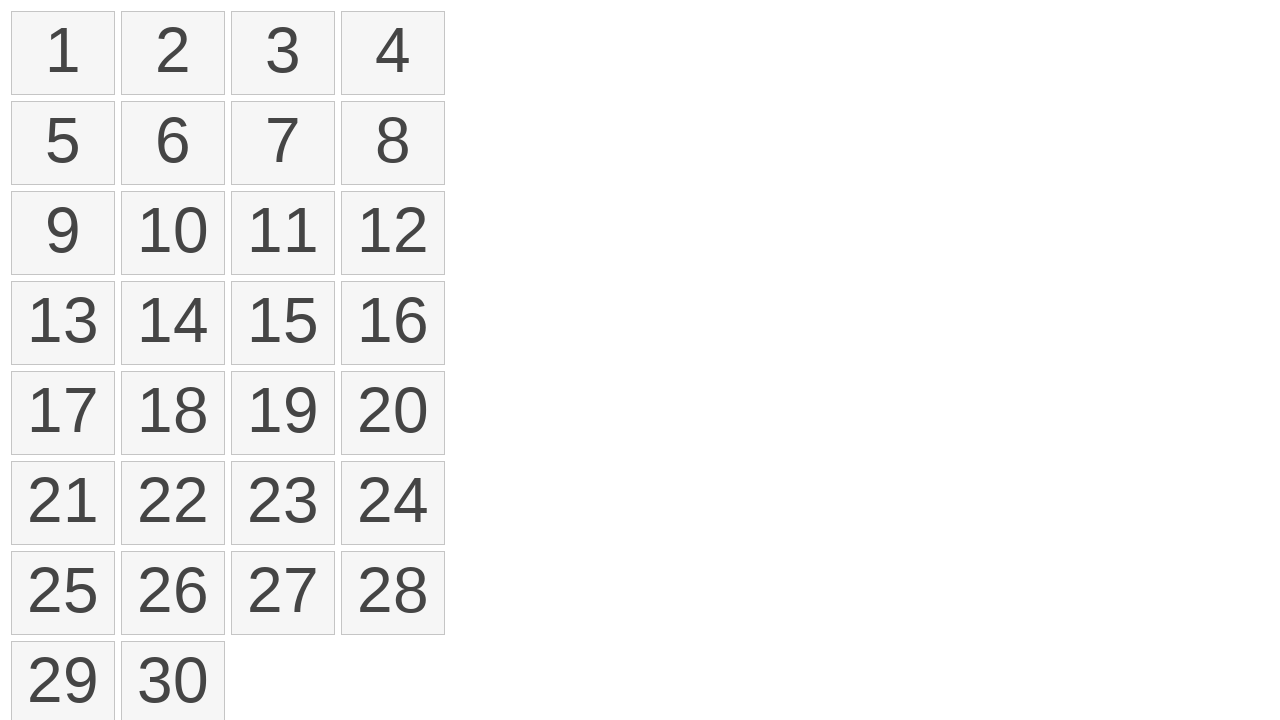

Retrieved all list items from the selectable list
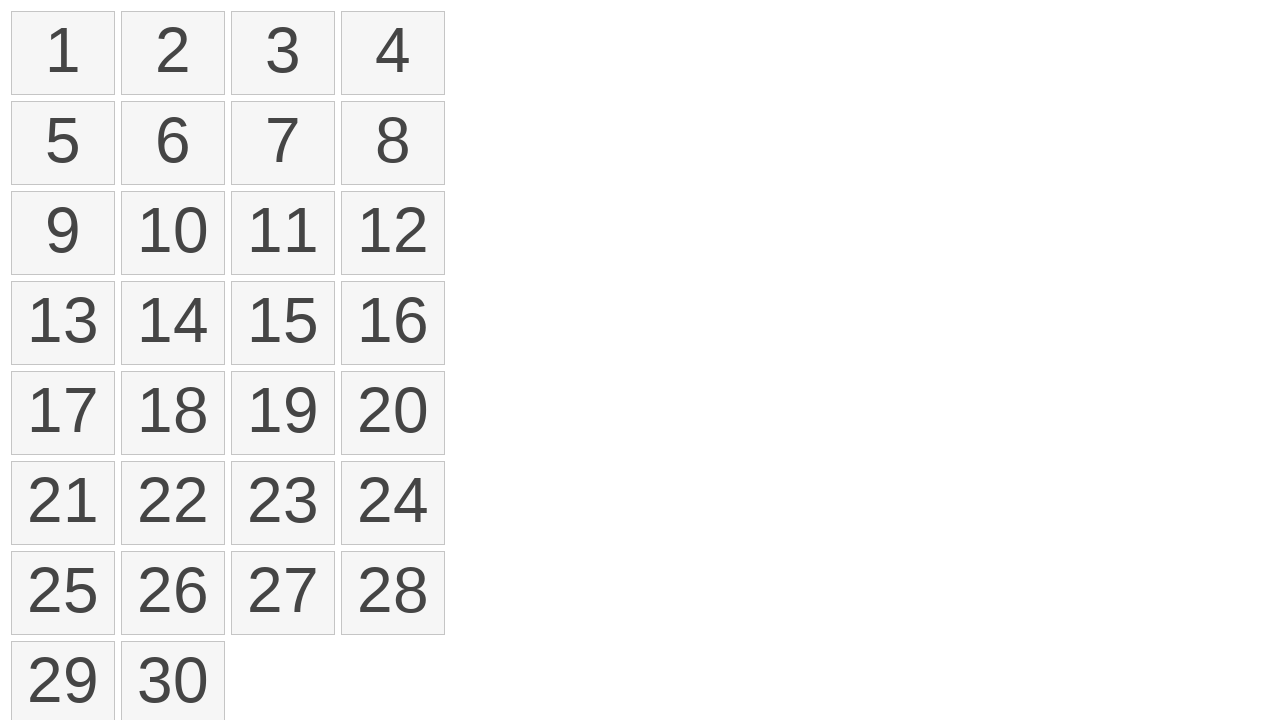

Pressed down Meta key to enable multi-select mode
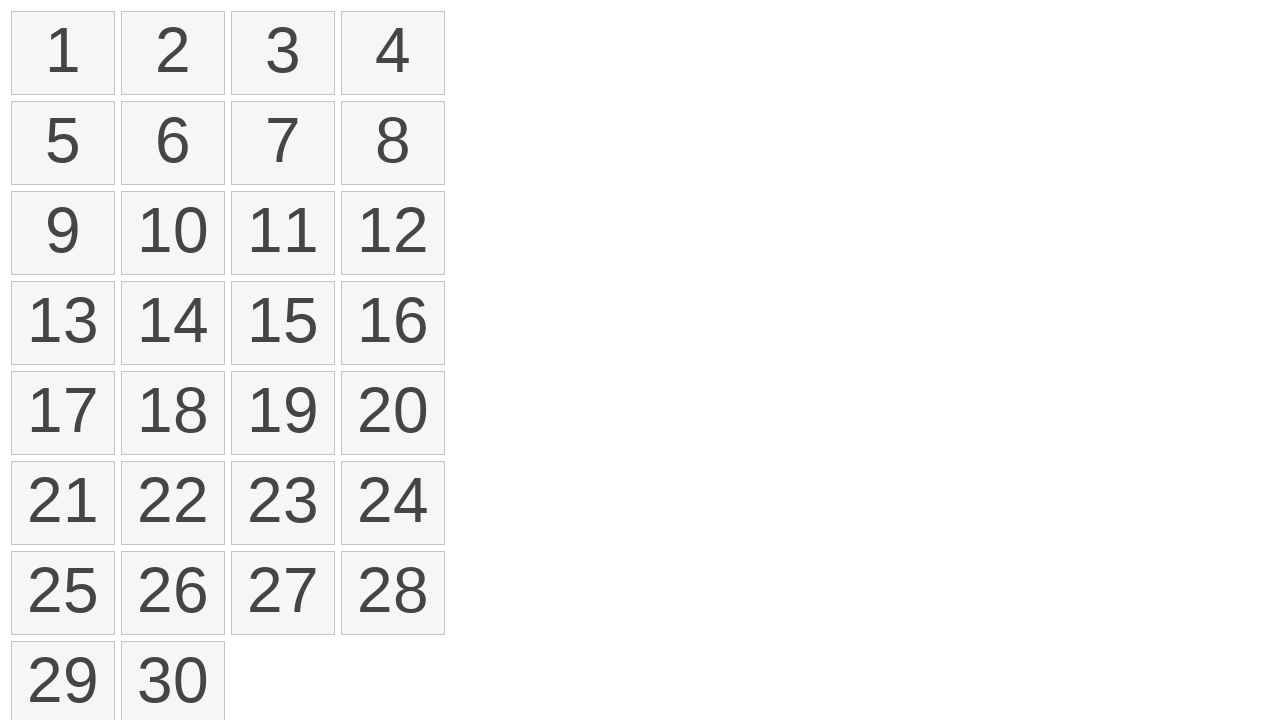

Clicked item at position 1 while holding modifier key at (63, 53) on ol#selectable>li >> nth=0
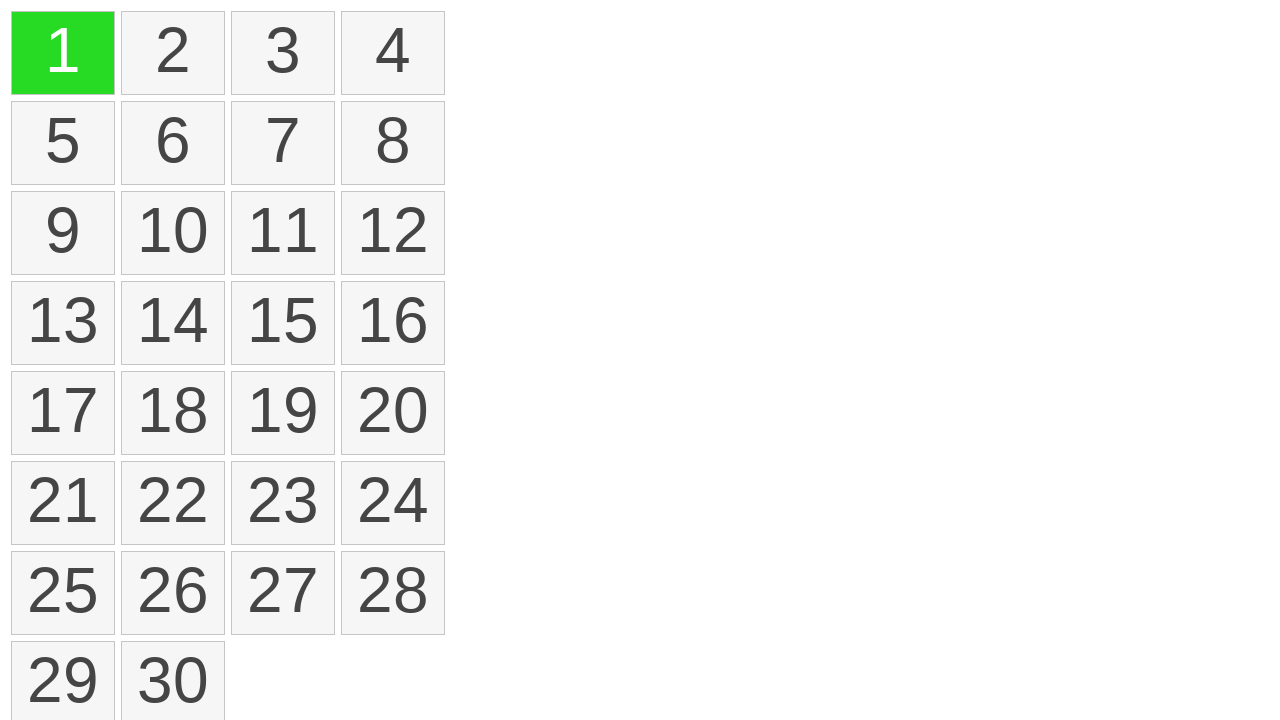

Clicked item at position 4 while holding modifier key at (393, 53) on ol#selectable>li >> nth=3
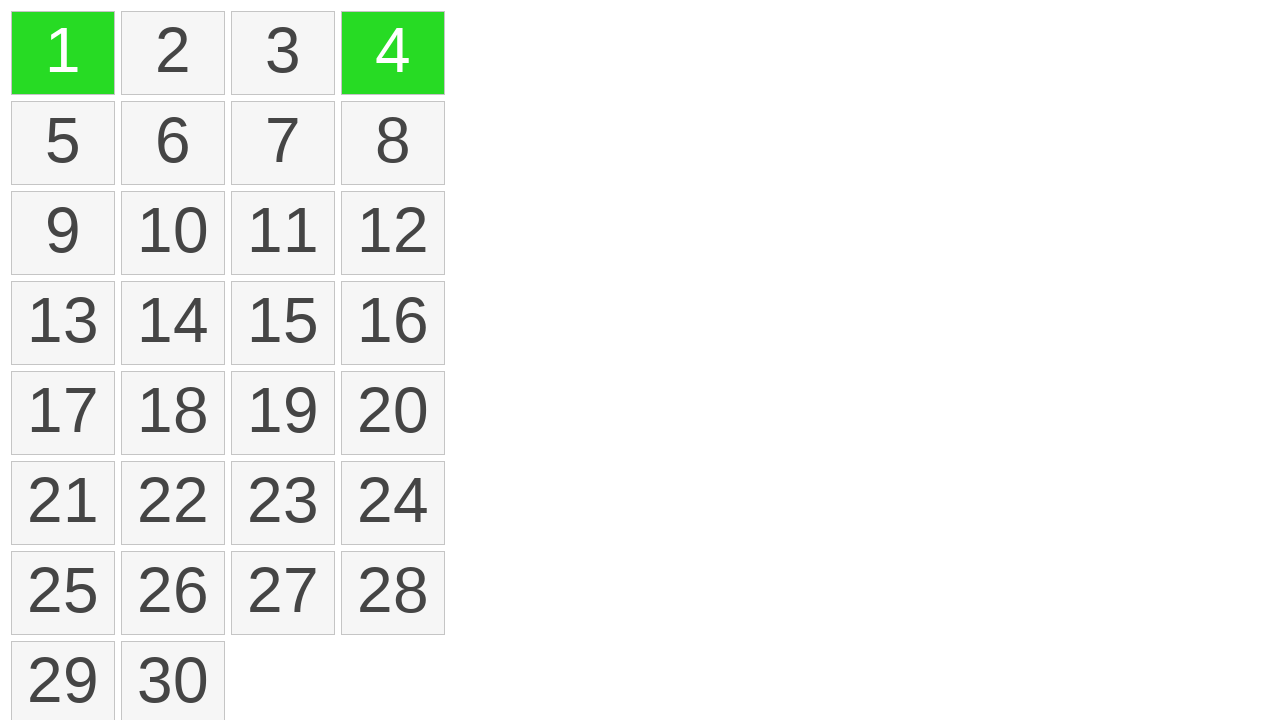

Clicked item at position 6 while holding modifier key at (173, 143) on ol#selectable>li >> nth=5
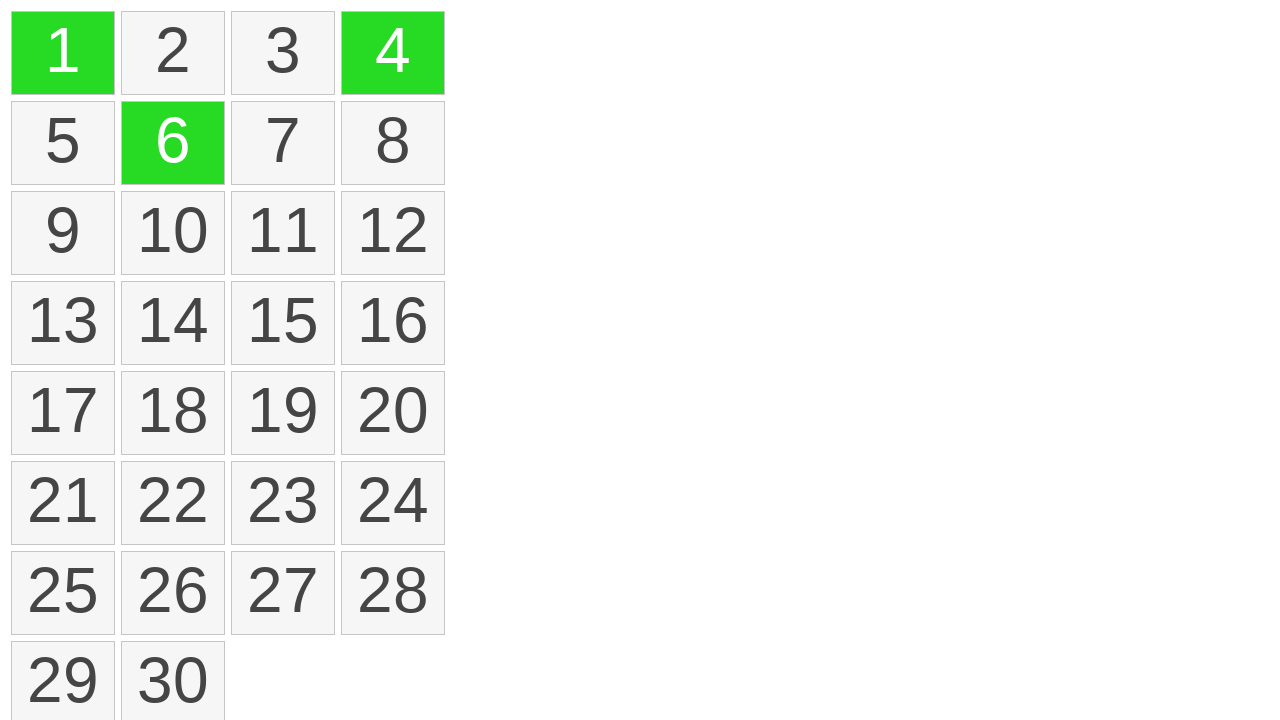

Clicked item at position 11 while holding modifier key at (283, 233) on ol#selectable>li >> nth=10
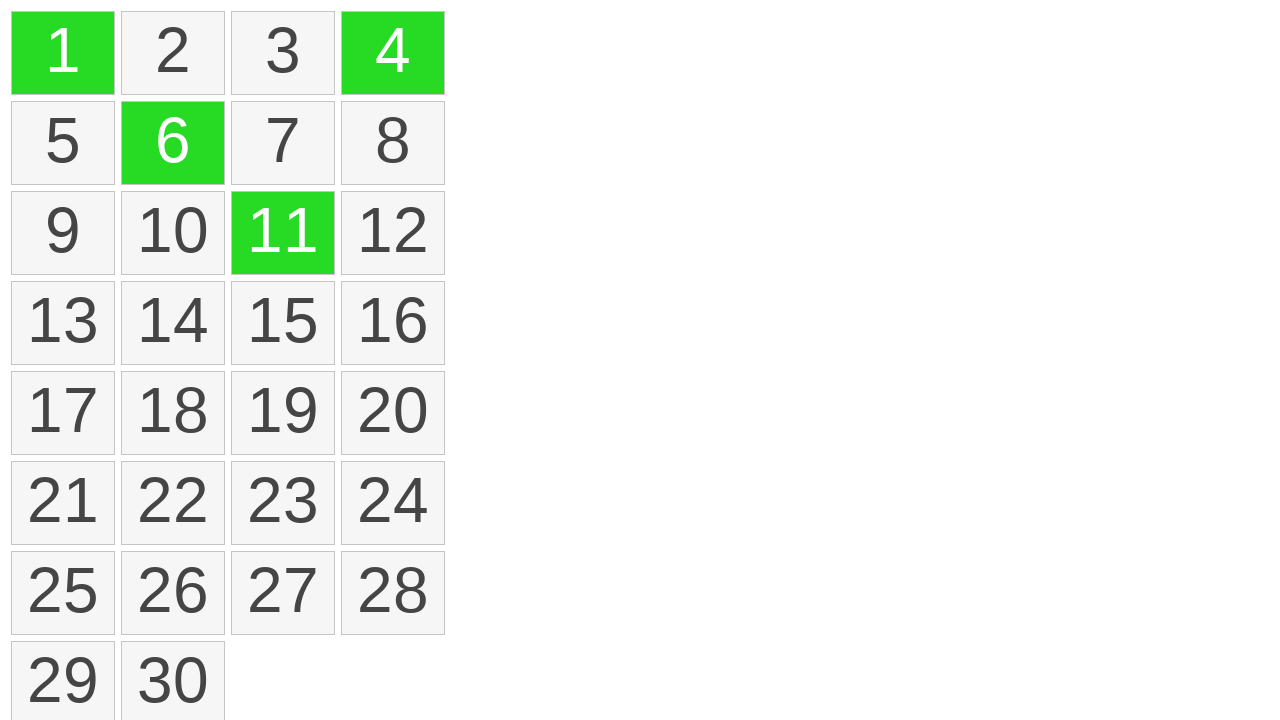

Released Meta key to exit multi-select mode
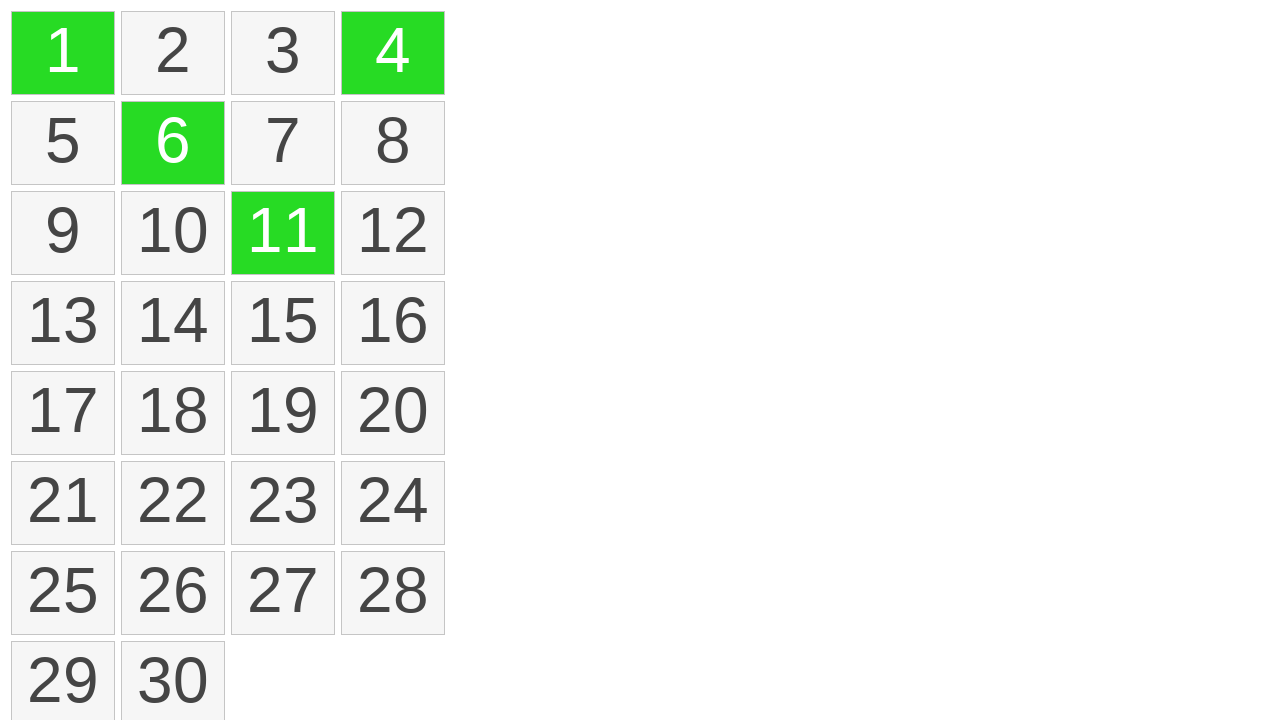

Located all selected items in the list
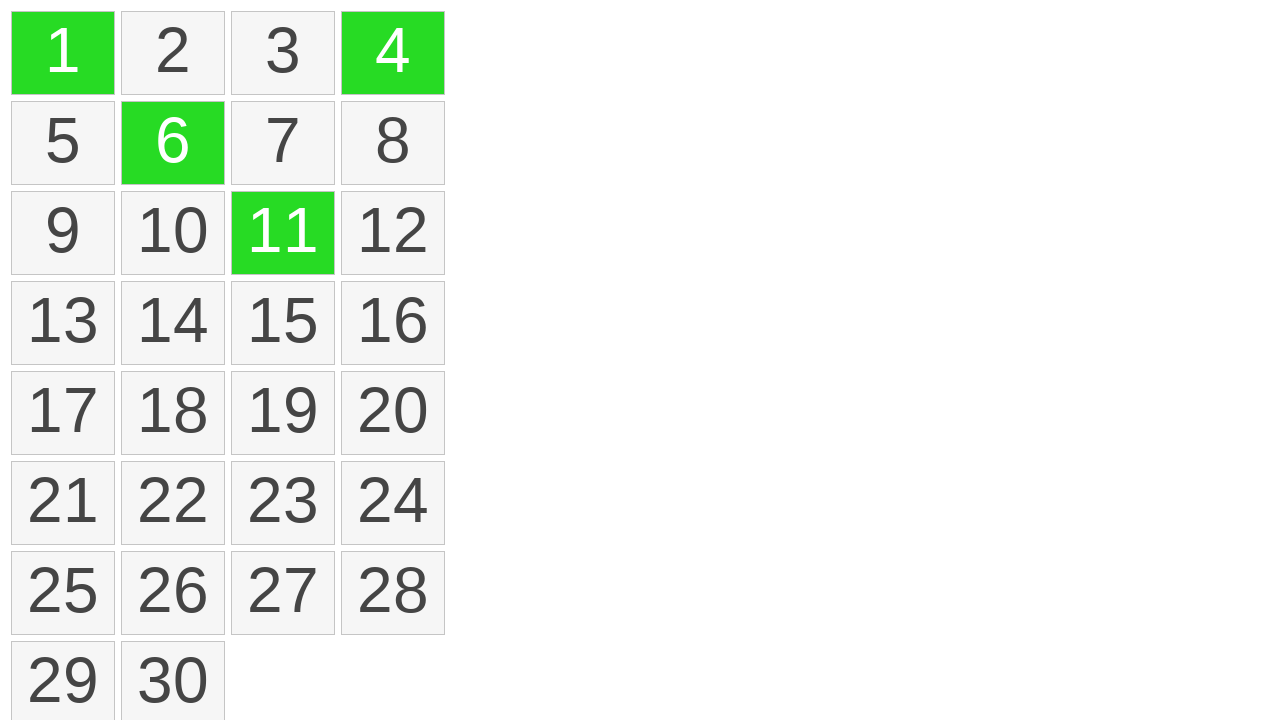

Verified that exactly 4 items are selected
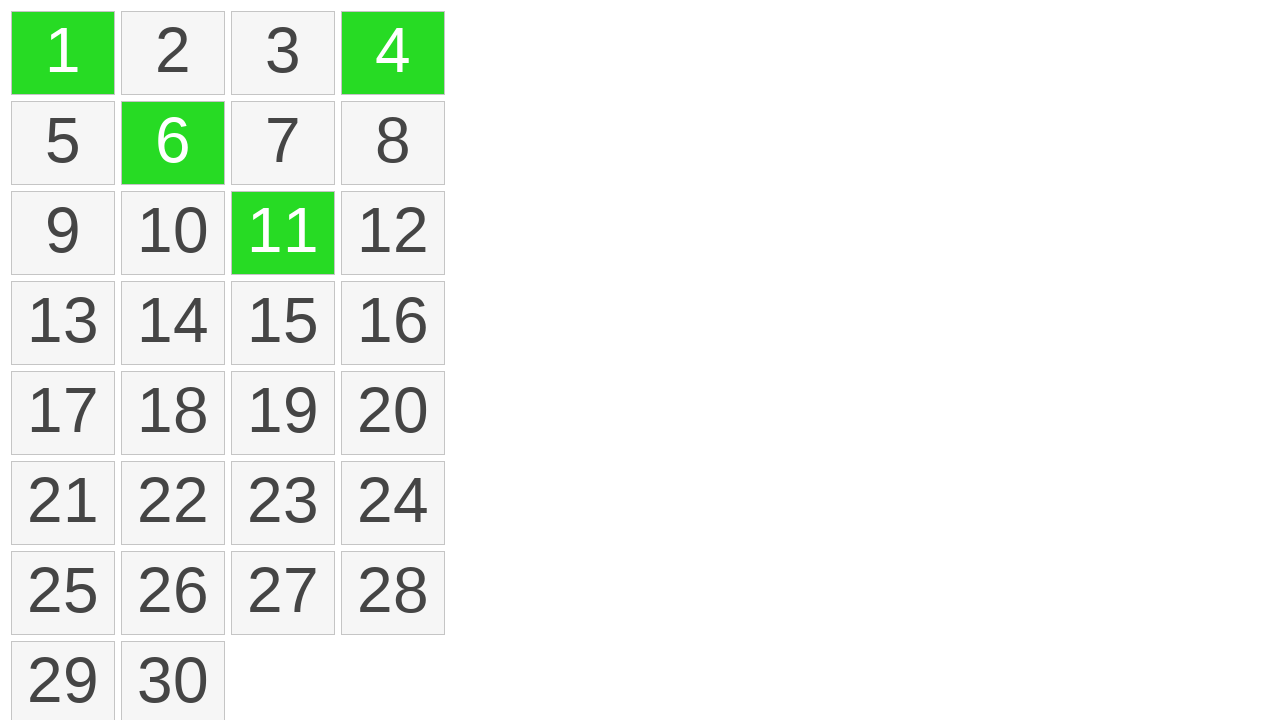

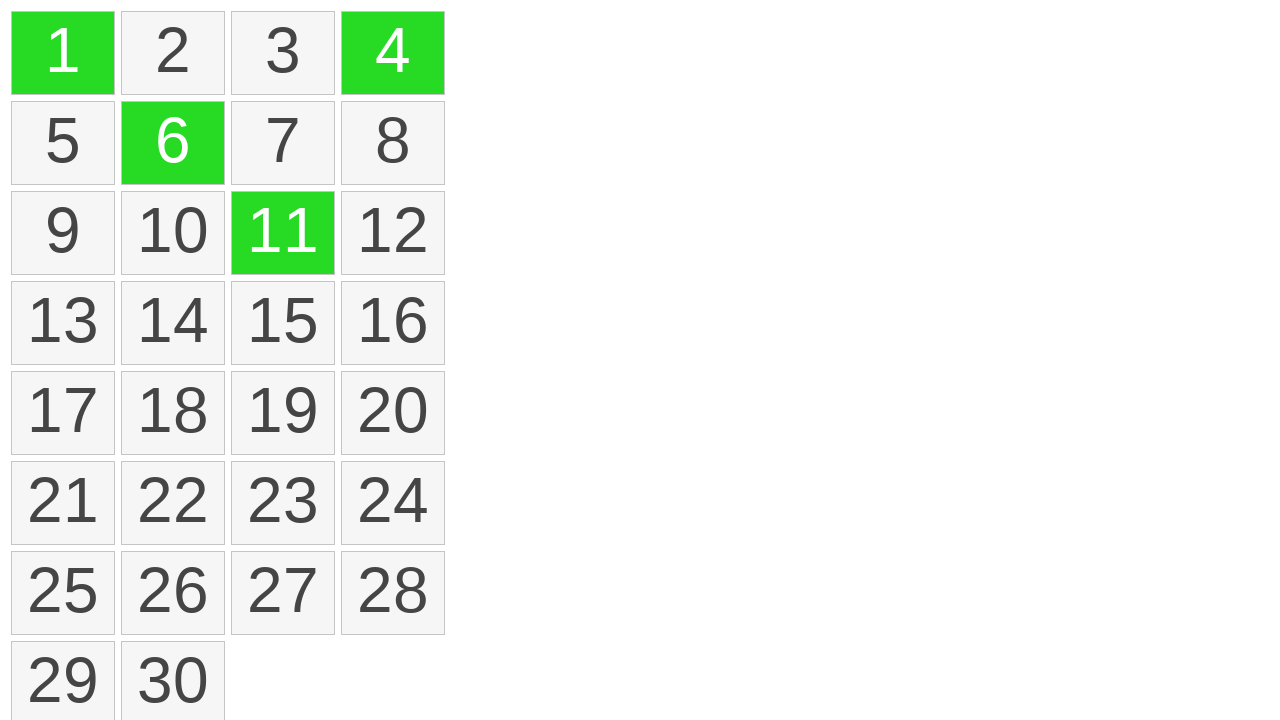